Navigates to the RedBus travel booking homepage and waits for the page to load

Starting URL: https://www.redbus.in/

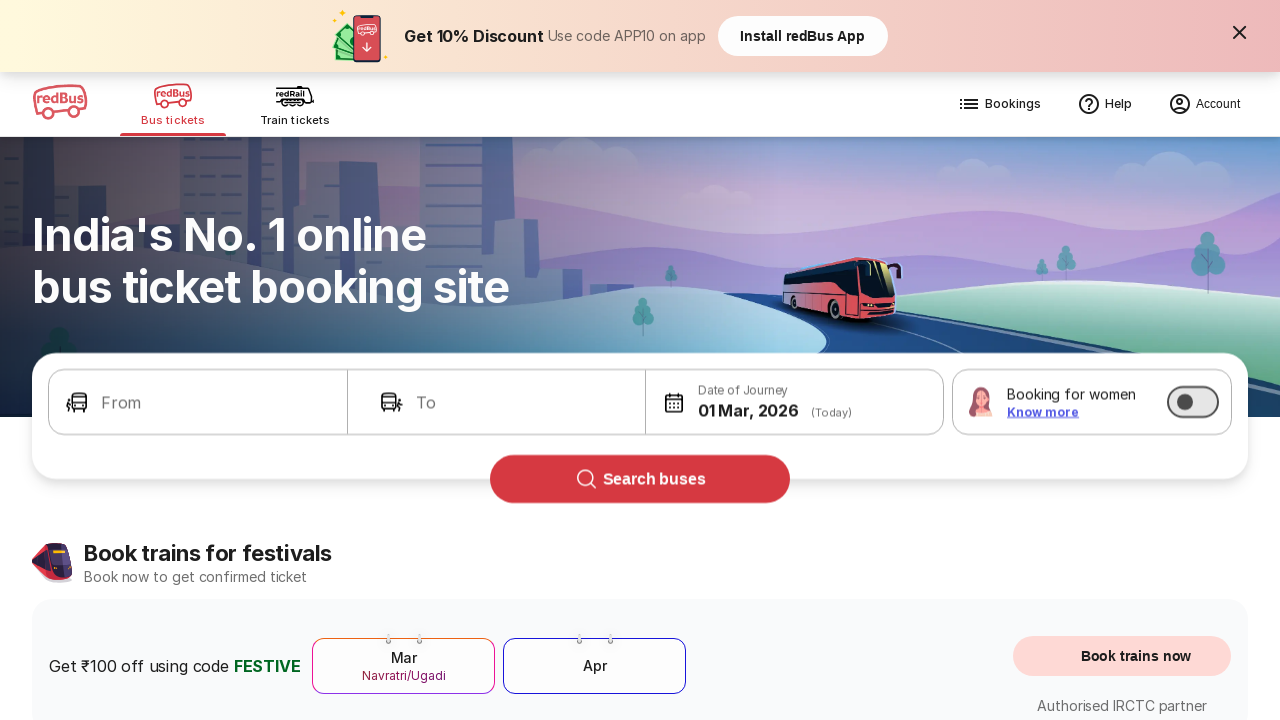

Waited for DOM to be fully loaded on RedBus homepage
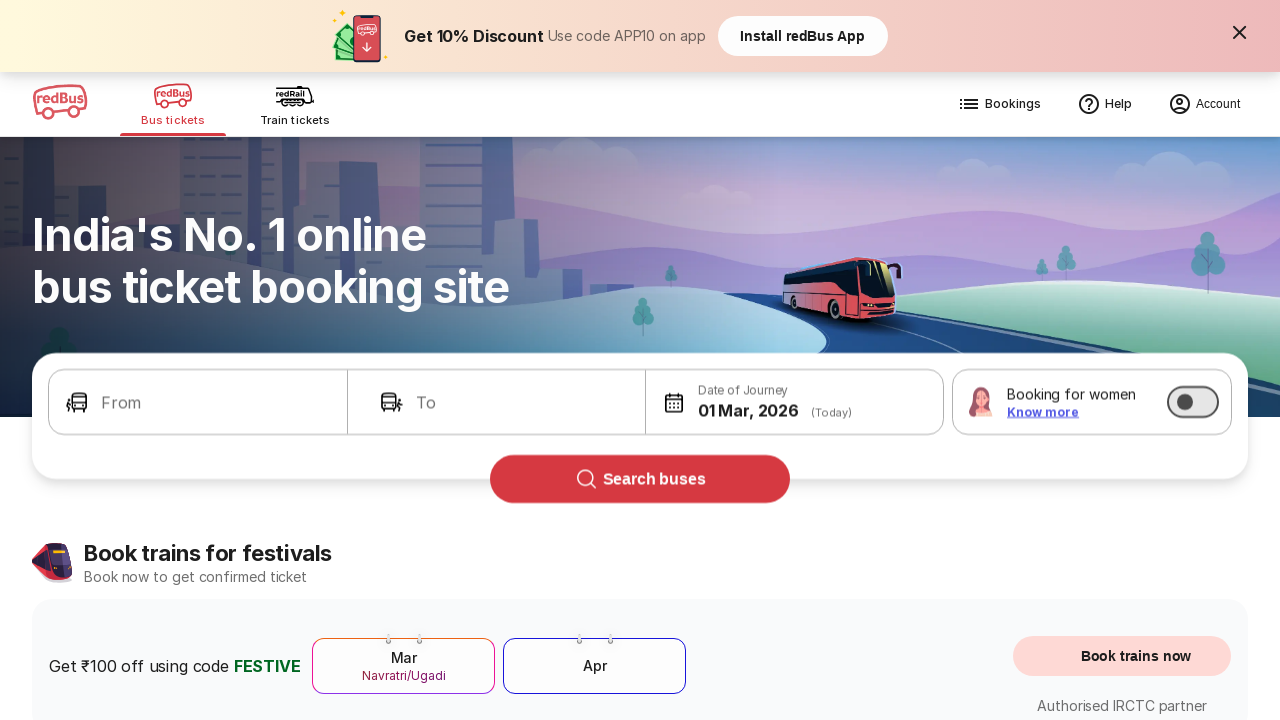

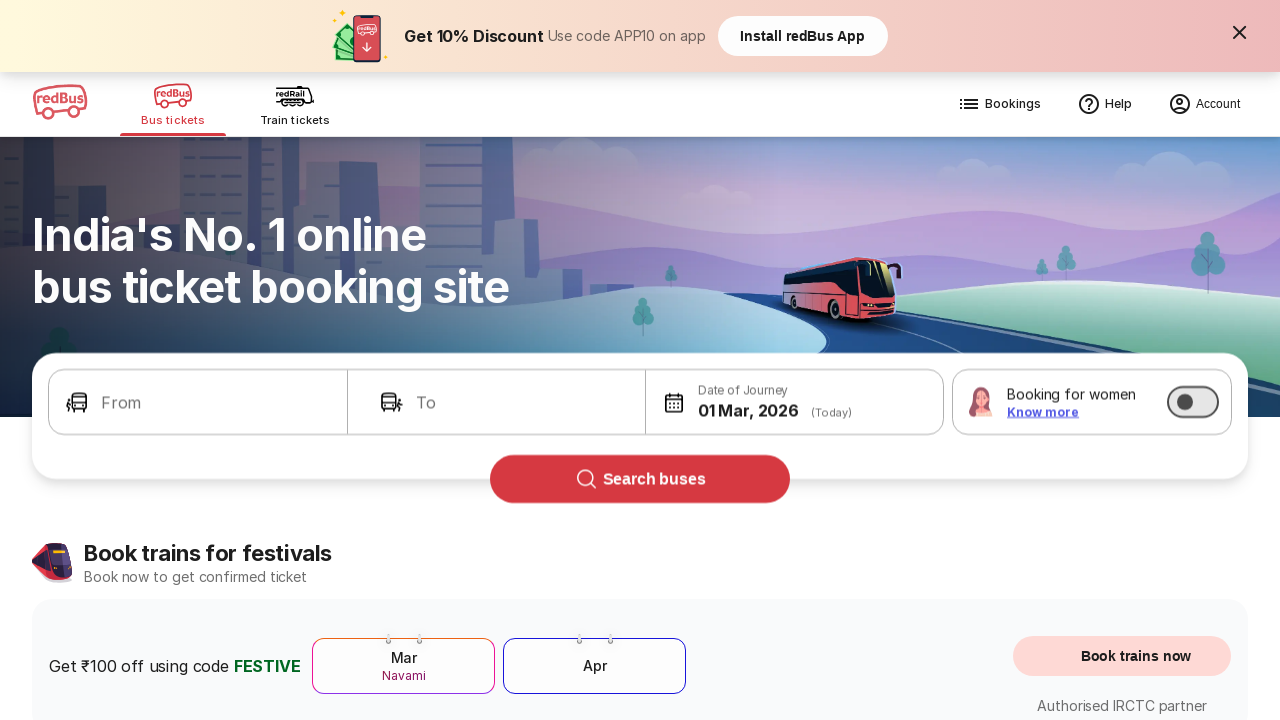